Tests form interaction by selecting radio buttons for gender and experience, and toggling checkboxes for skills

Starting URL: https://www.techlistic.com/p/selenium-practice-form.html

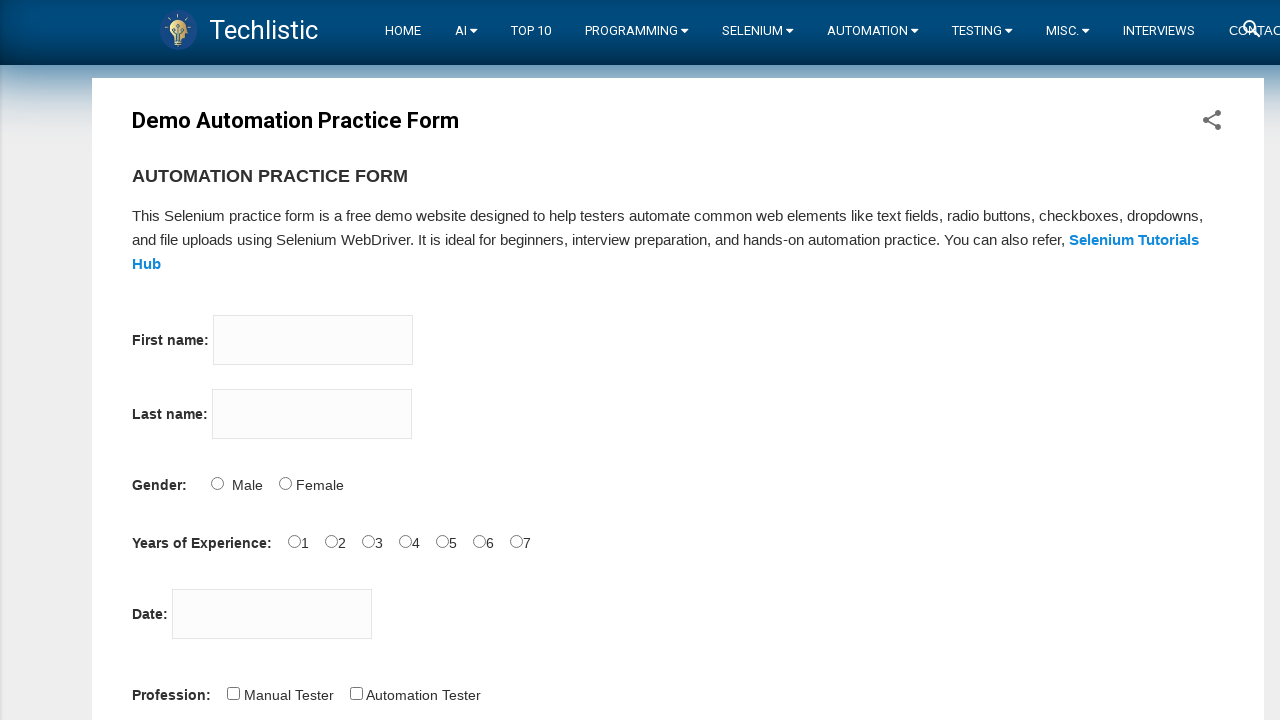

Selected 'Female' radio button for gender at (285, 483) on input[name='sex'][value='Female']
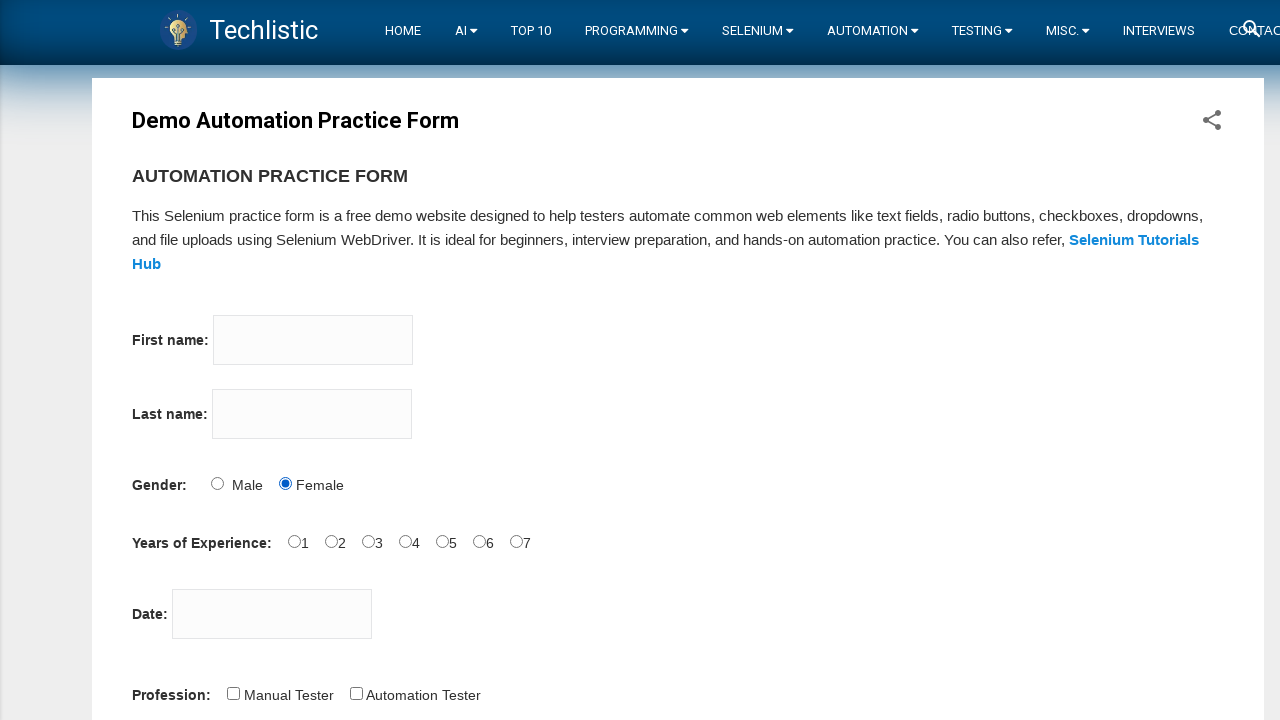

Selected '1' radio button for years of experience at (294, 541) on input[name='exp'][value='1']
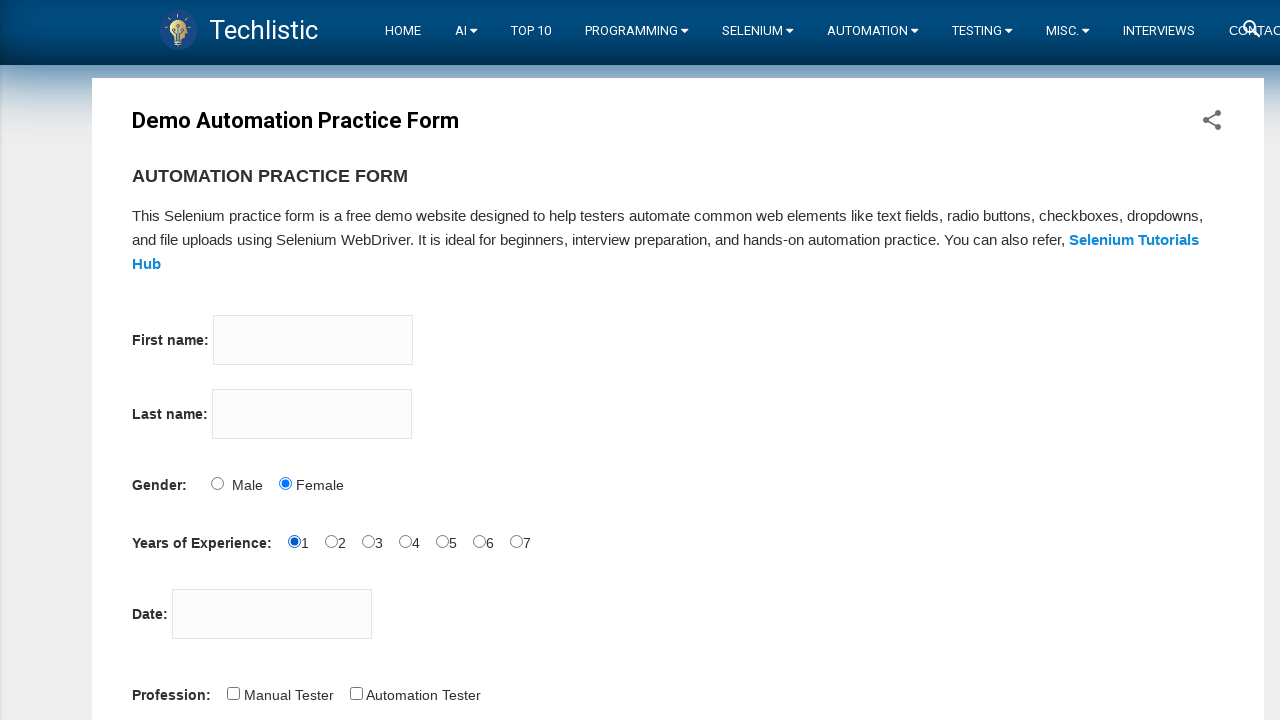

Checked 'Manual Tester' checkbox at (233, 693) on input[name='profession'][value='Manual Tester']
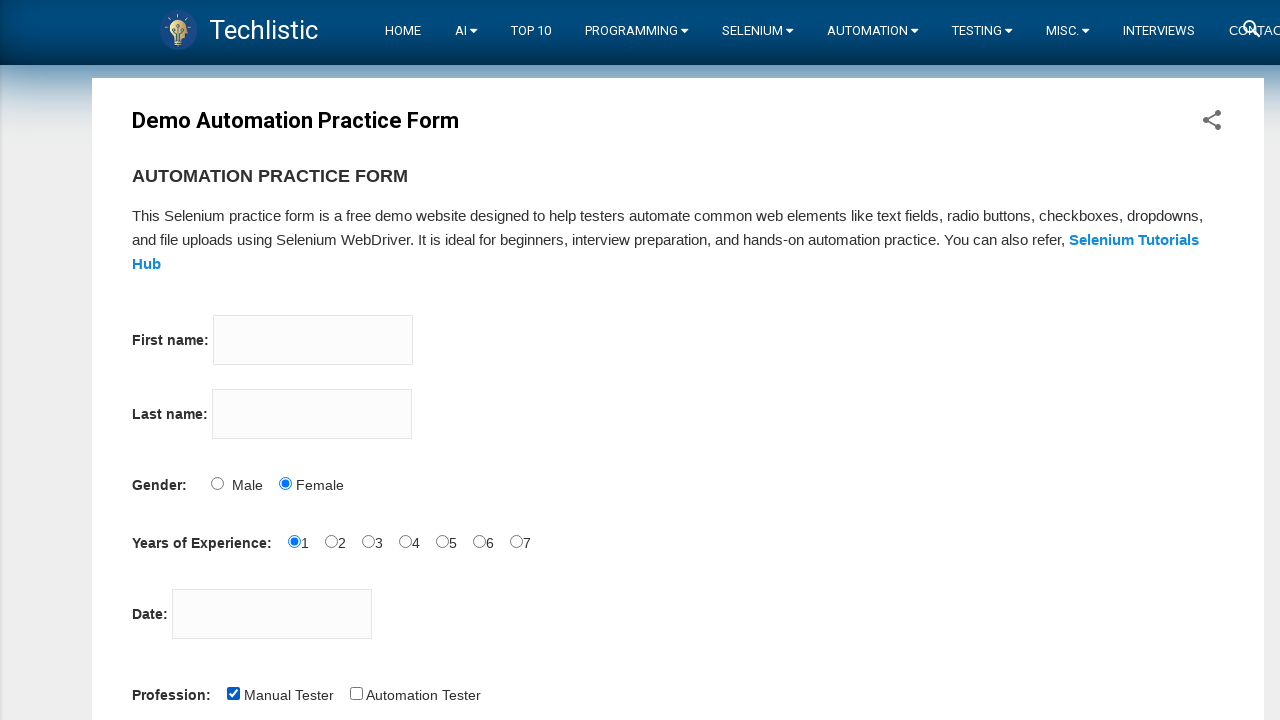

Checked 'Automation Tester' checkbox at (356, 693) on input[name='profession'][value='Automation Tester']
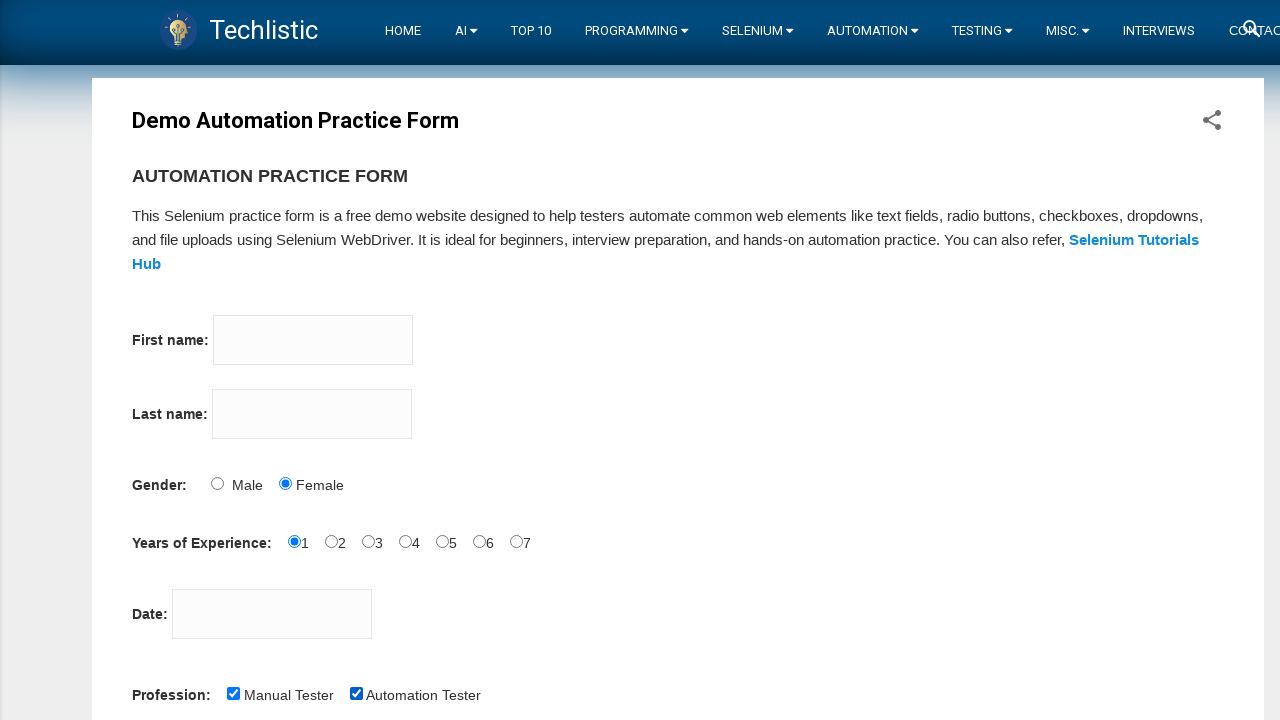

Unchecked 'Manual Tester' checkbox at (233, 693) on input[name='profession'][value='Manual Tester']
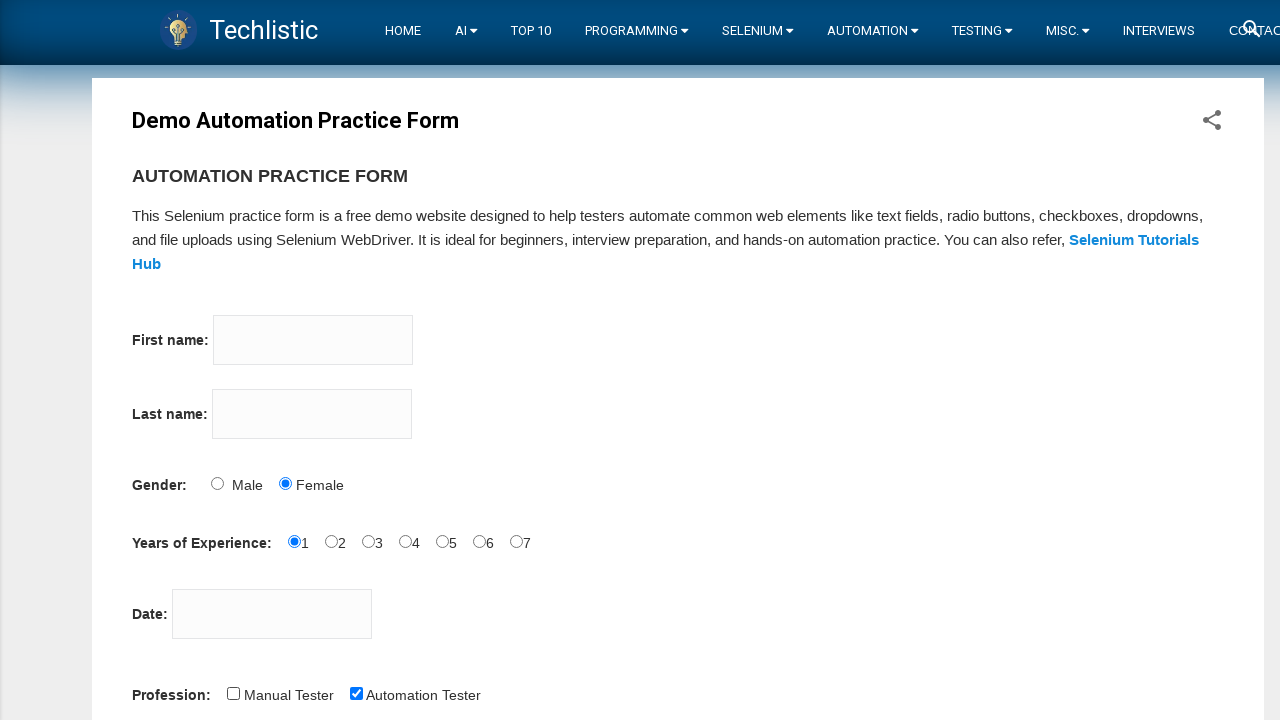

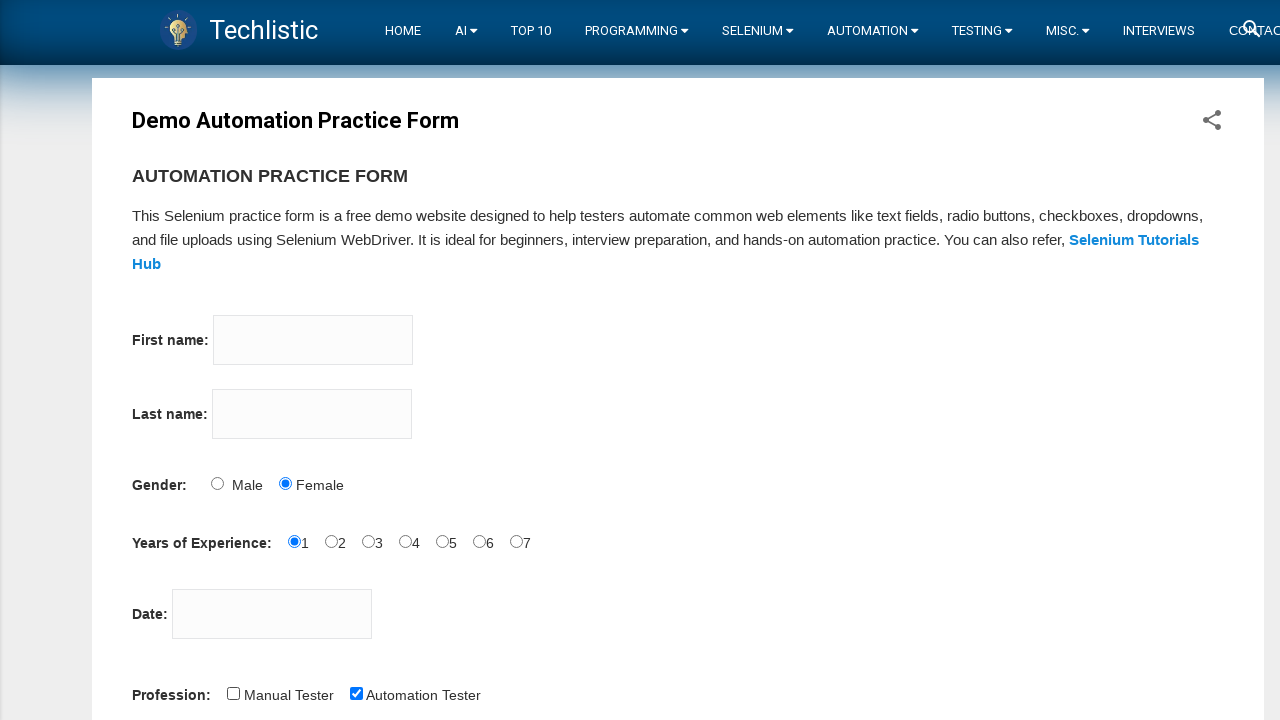